Tests the Playwright homepage by verifying the title contains "Playwright", checking the "Get Started" link has the correct href attribute, clicking it, and verifying navigation to the intro page.

Starting URL: https://playwright.dev

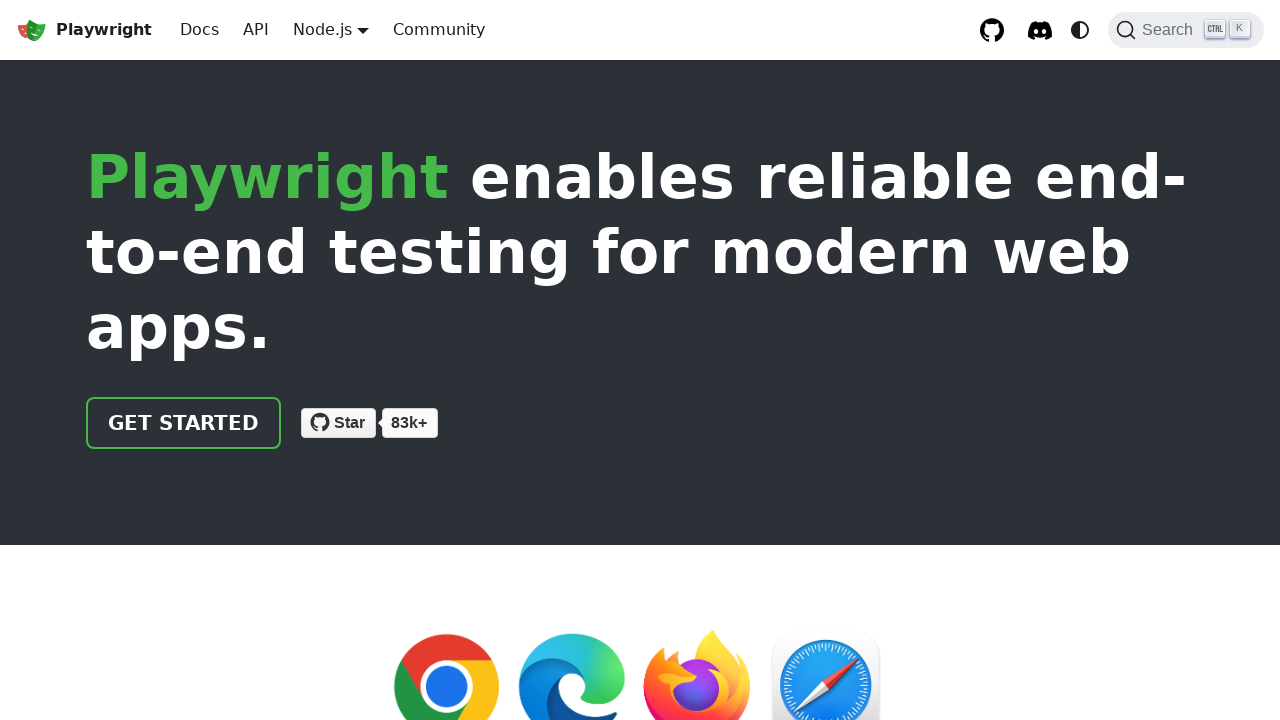

Verified page title contains 'Playwright'
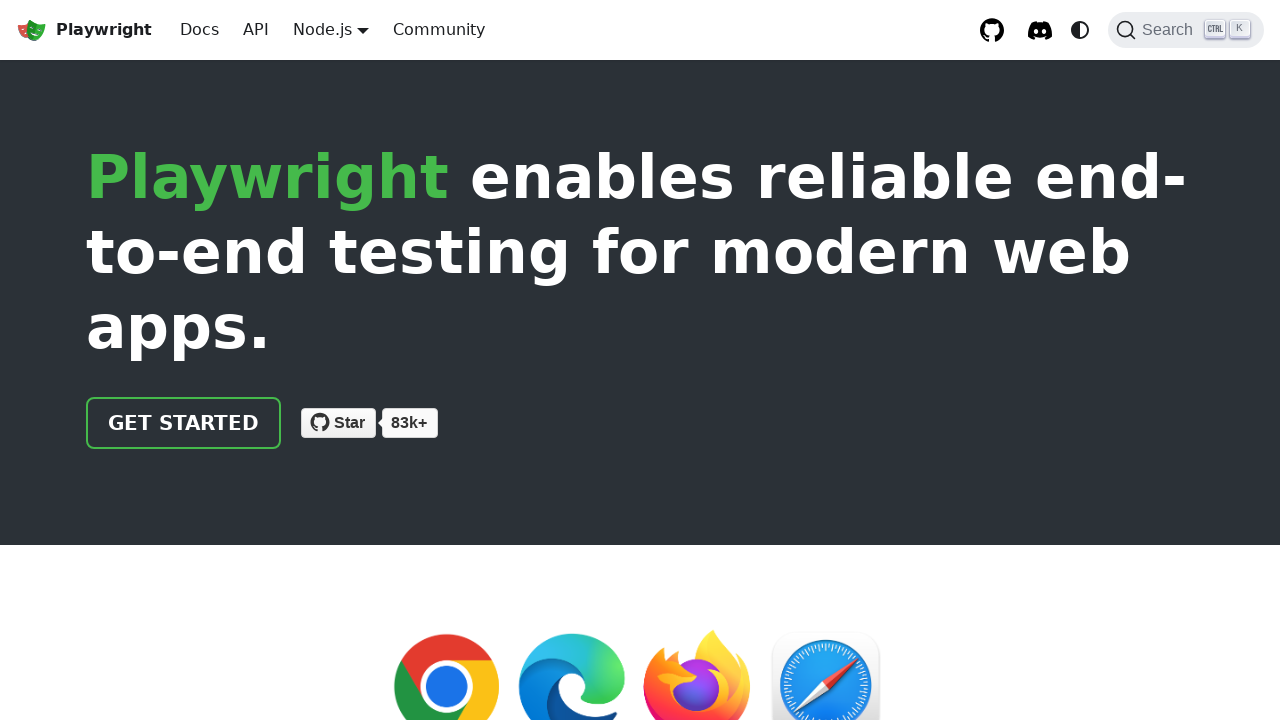

Located 'Get Started' link
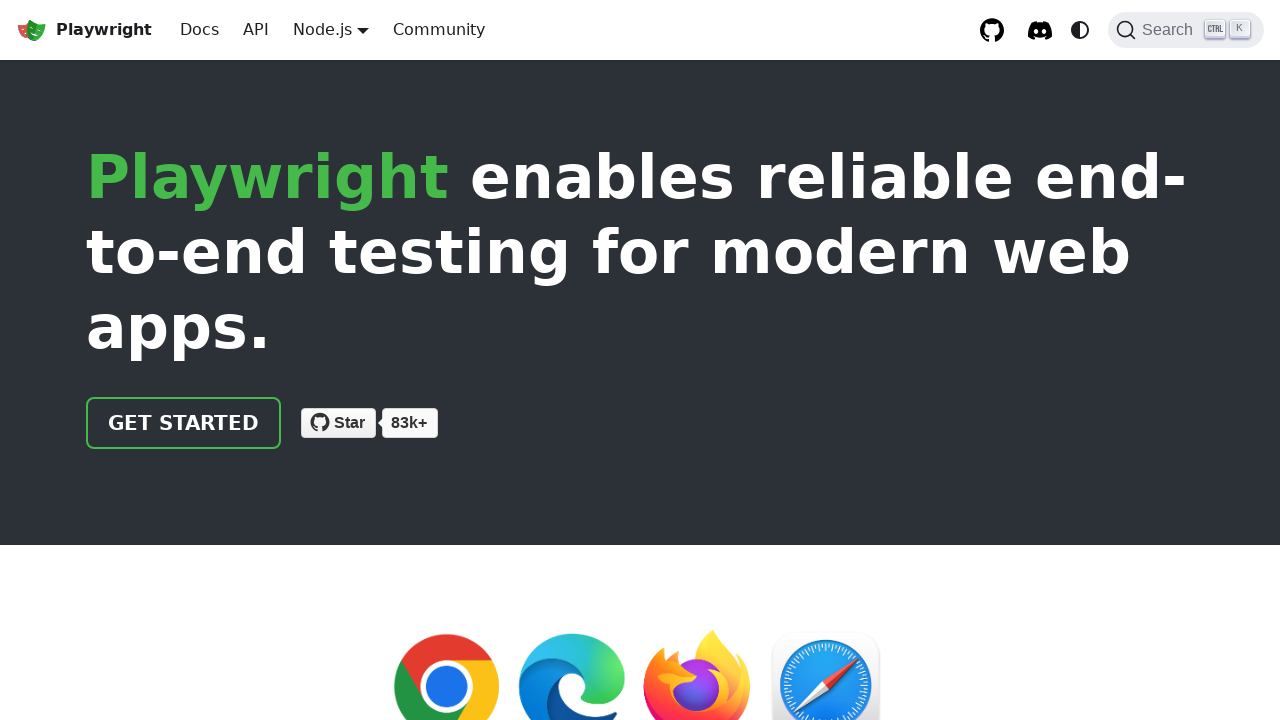

Verified 'Get Started' link href equals '/docs/intro'
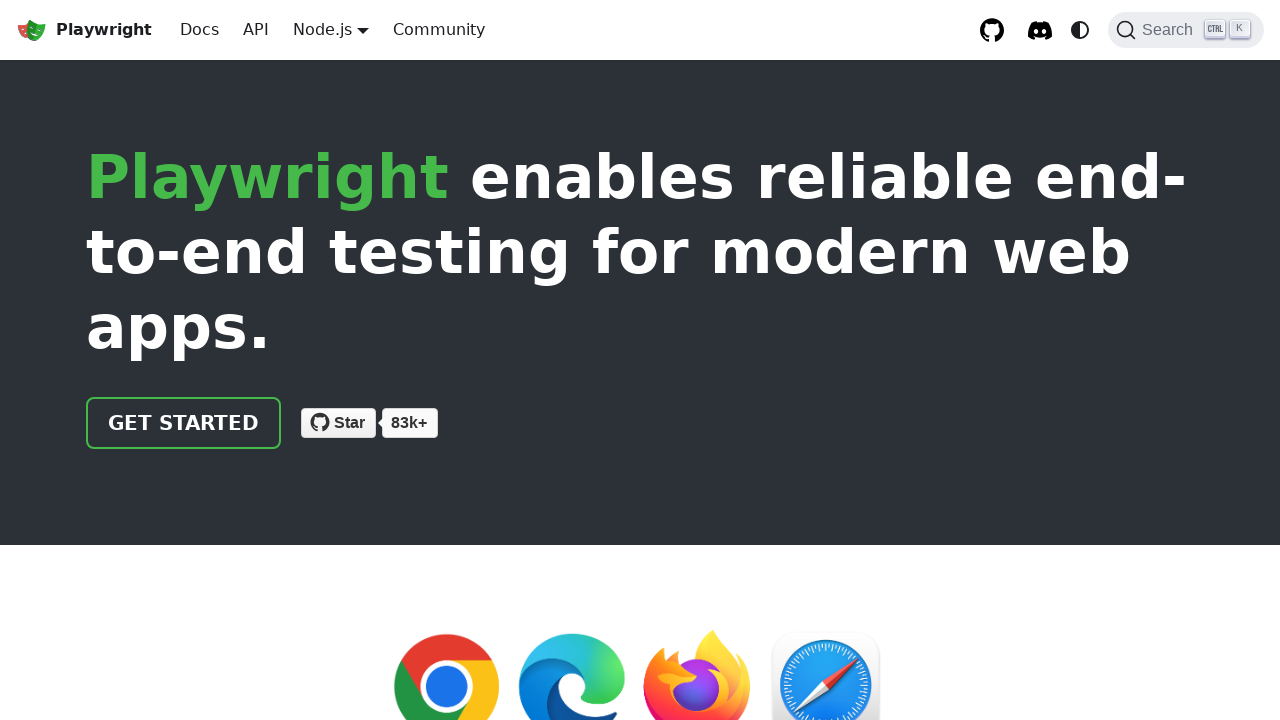

Clicked 'Get Started' link at (184, 423) on text=Get Started
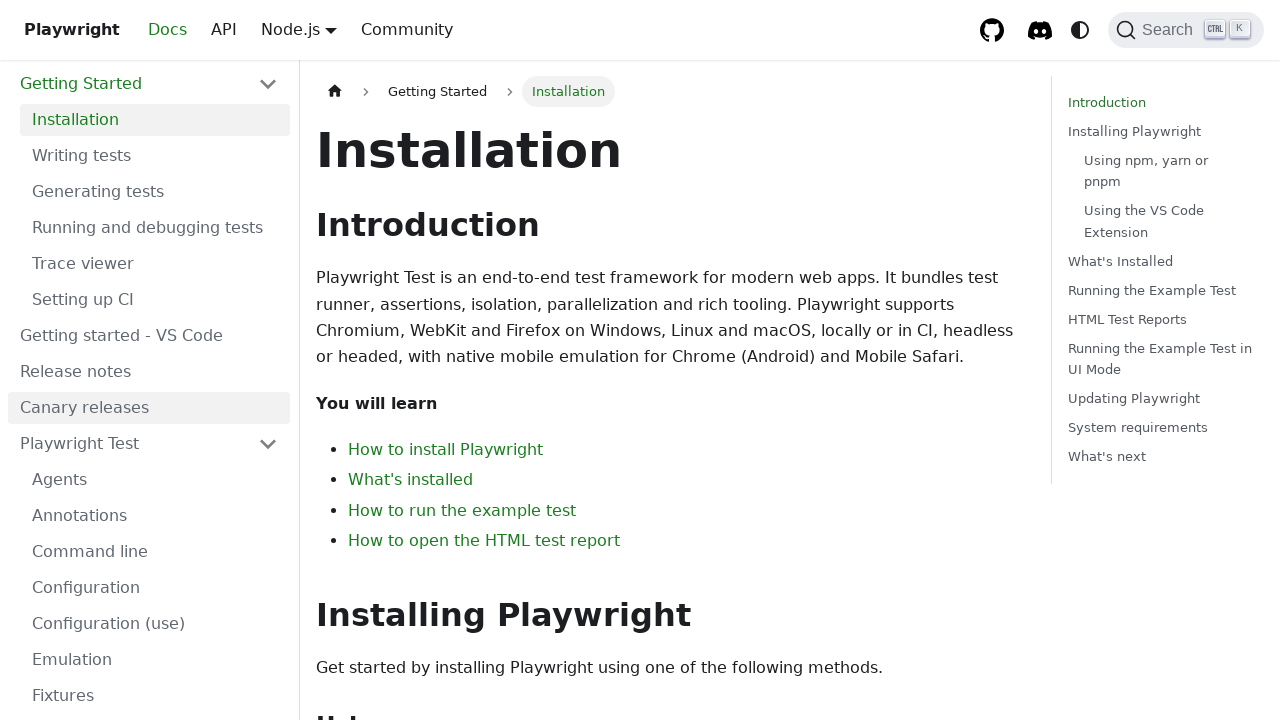

Navigated to intro page and verified URL contains 'intro'
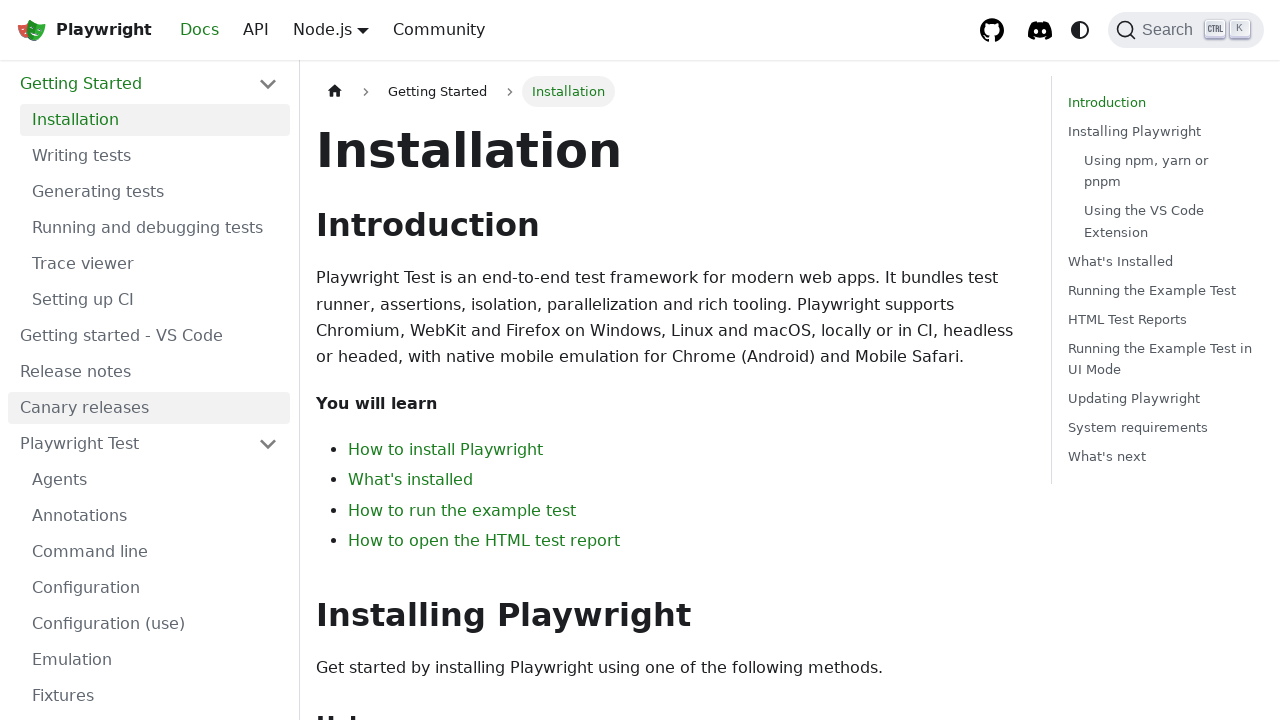

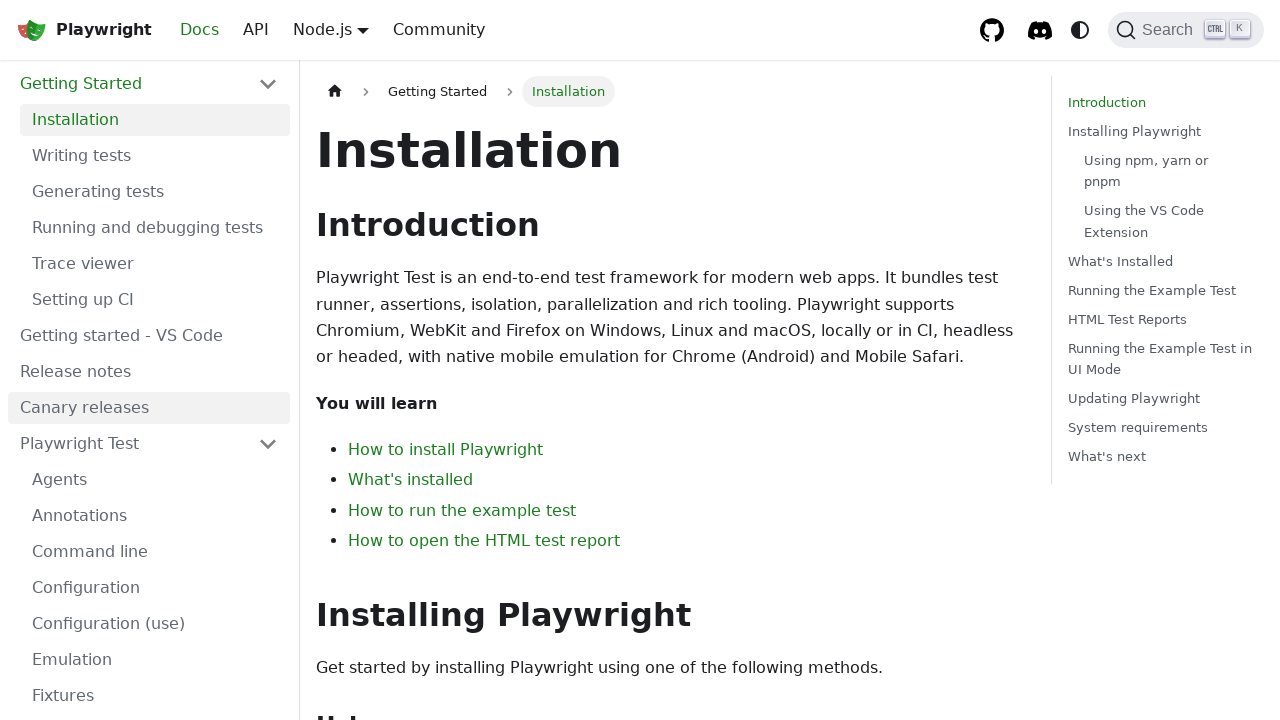